Tests the "Disappearing Elements" page by navigating to it and repeatedly refreshing until all 5 menu options are visible, demonstrating how to handle dynamically appearing/disappearing elements

Starting URL: http://the-internet.herokuapp.com/

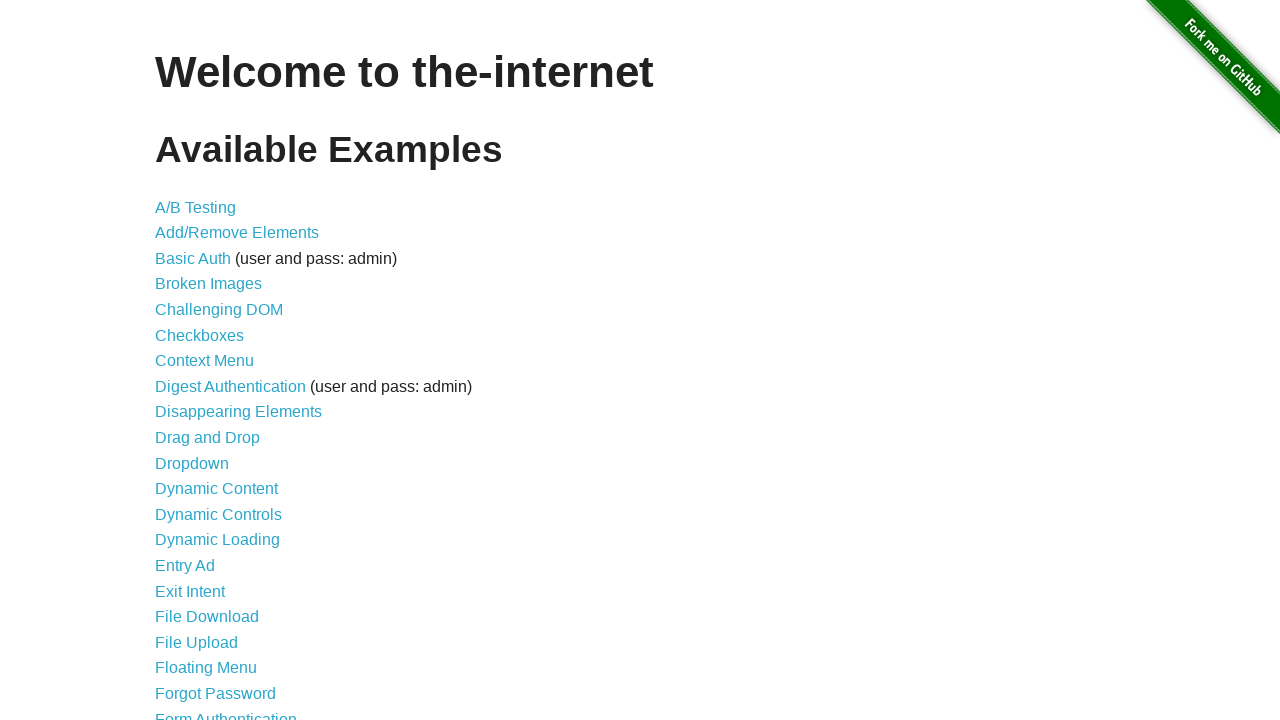

Clicked on 'Disappearing Elements' link at (238, 412) on text="Disappearing Elements"
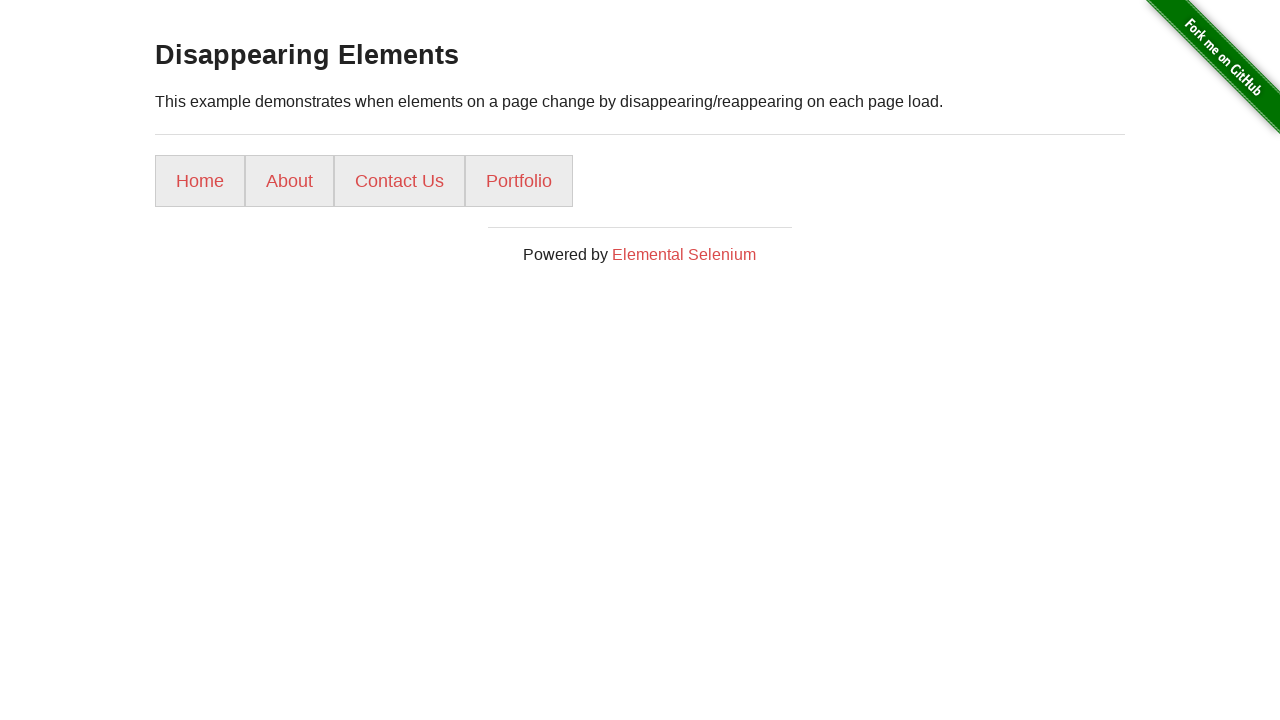

Disappearing Elements page loaded
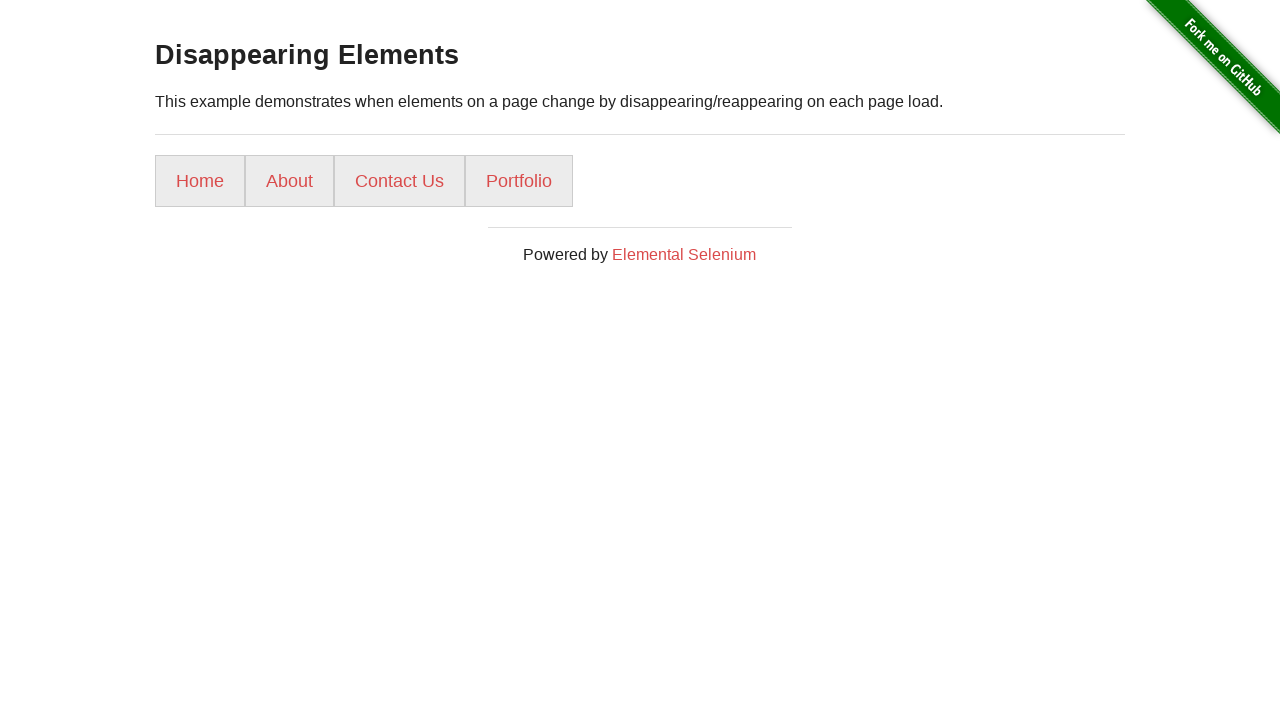

Refreshed page (attempt 2) to find all menu options
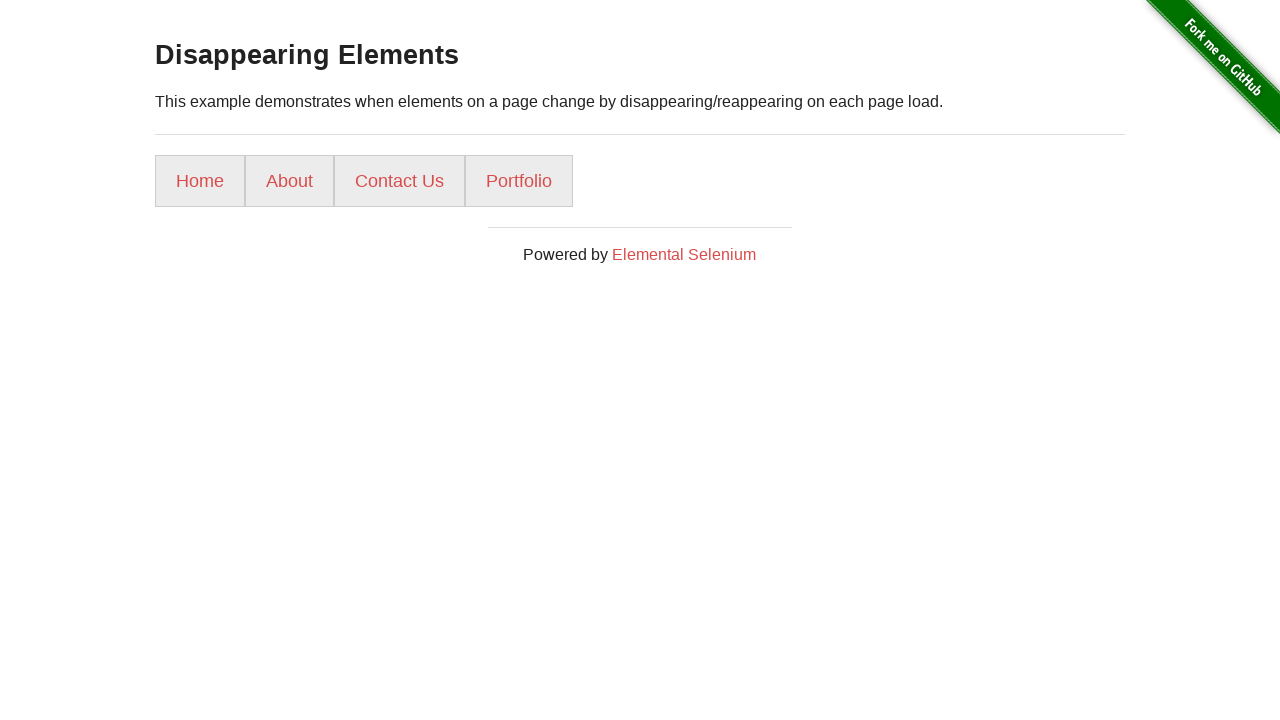

Page reloaded and content selector ready
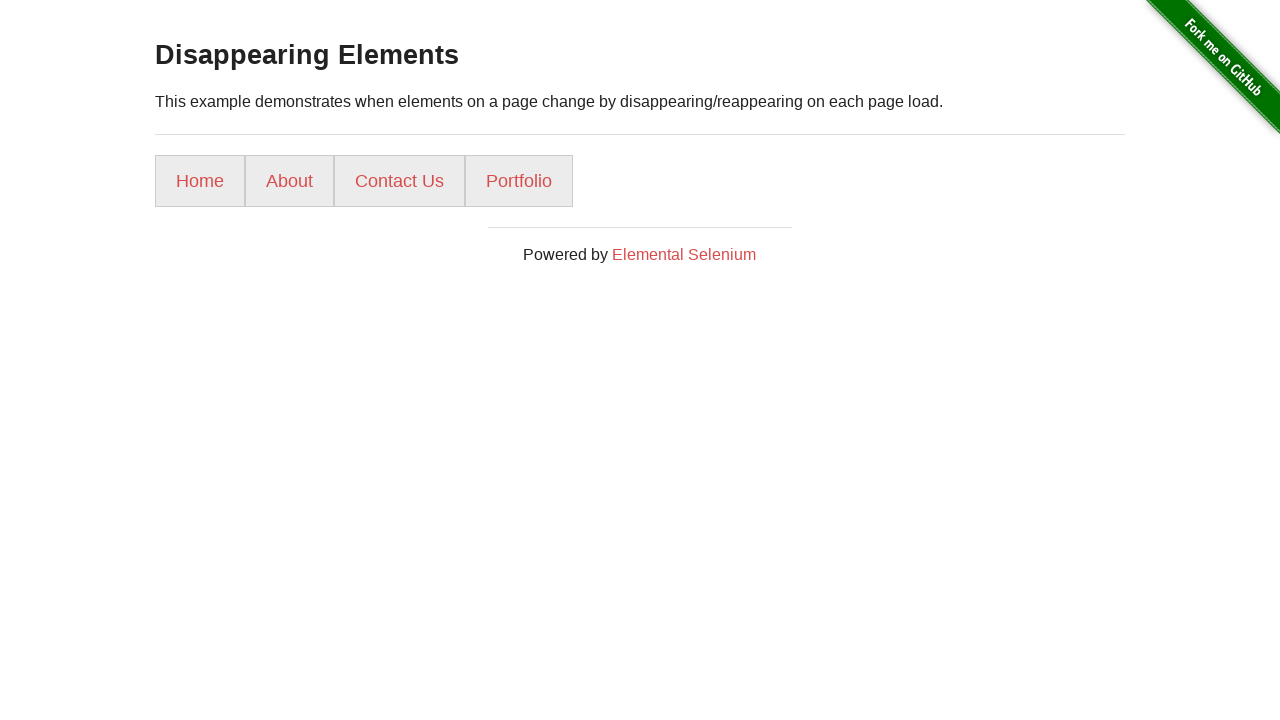

Refreshed page (attempt 3) to find all menu options
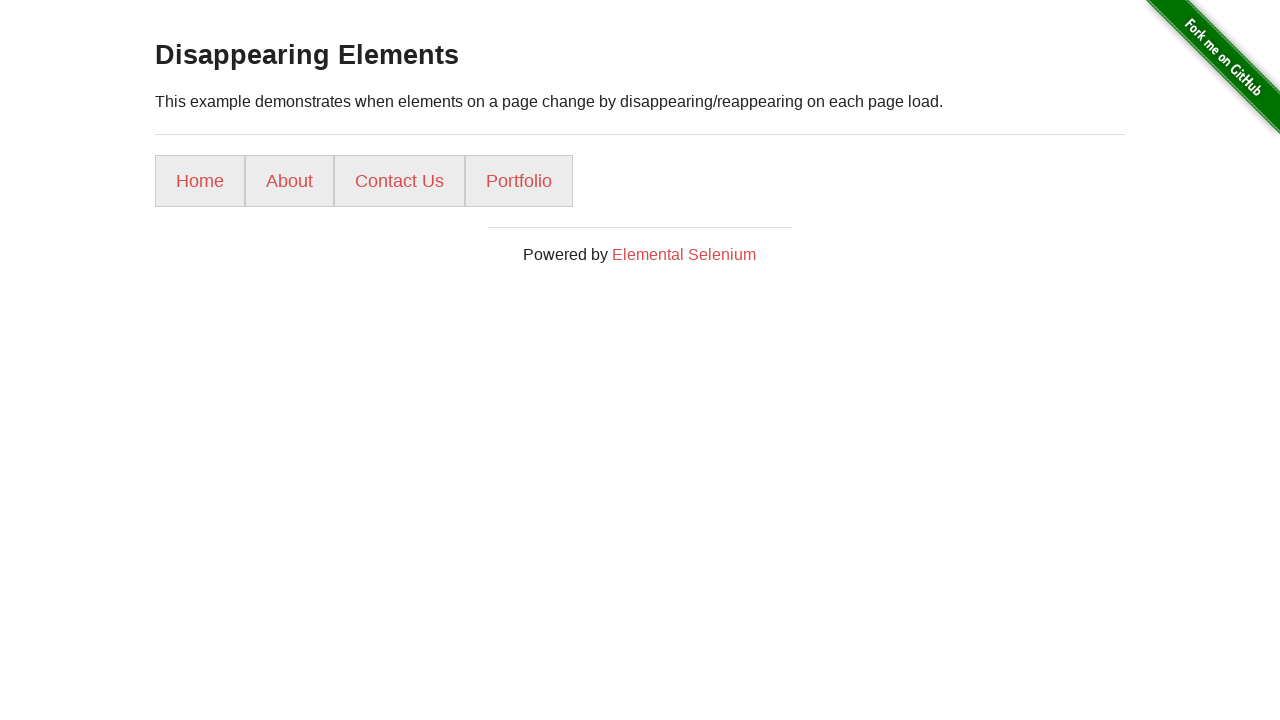

Page reloaded and content selector ready
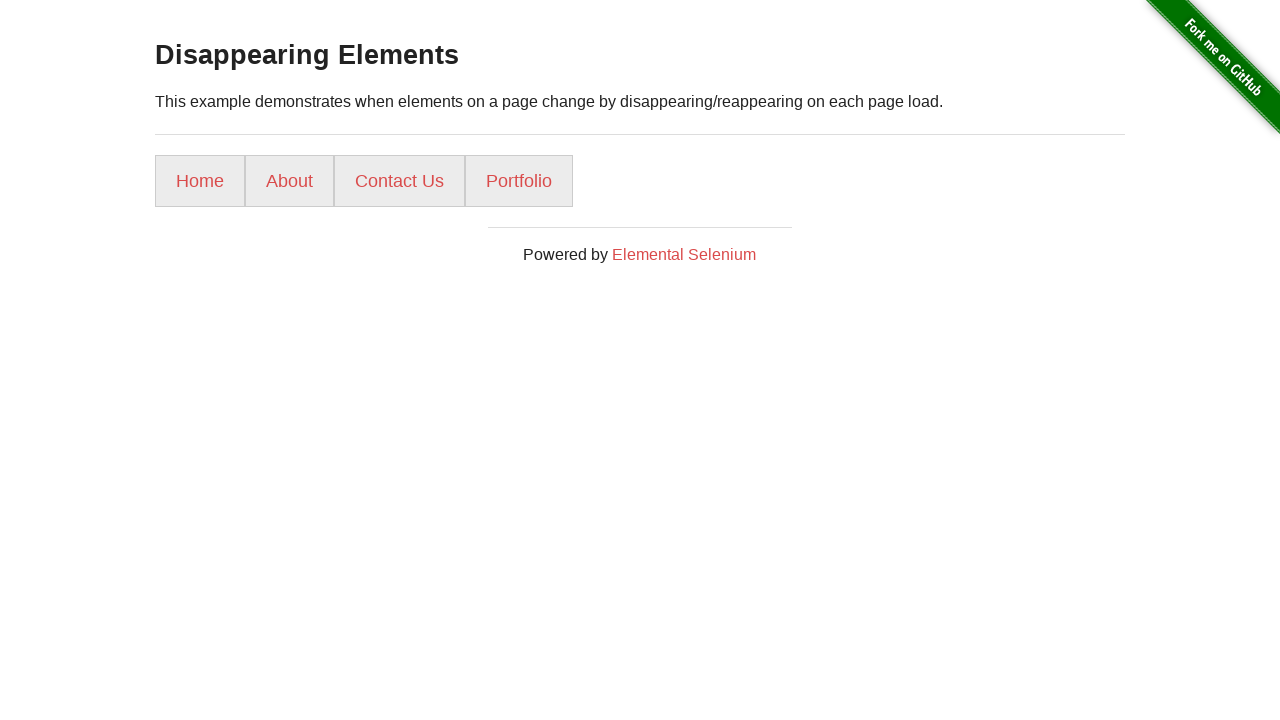

Refreshed page (attempt 4) to find all menu options
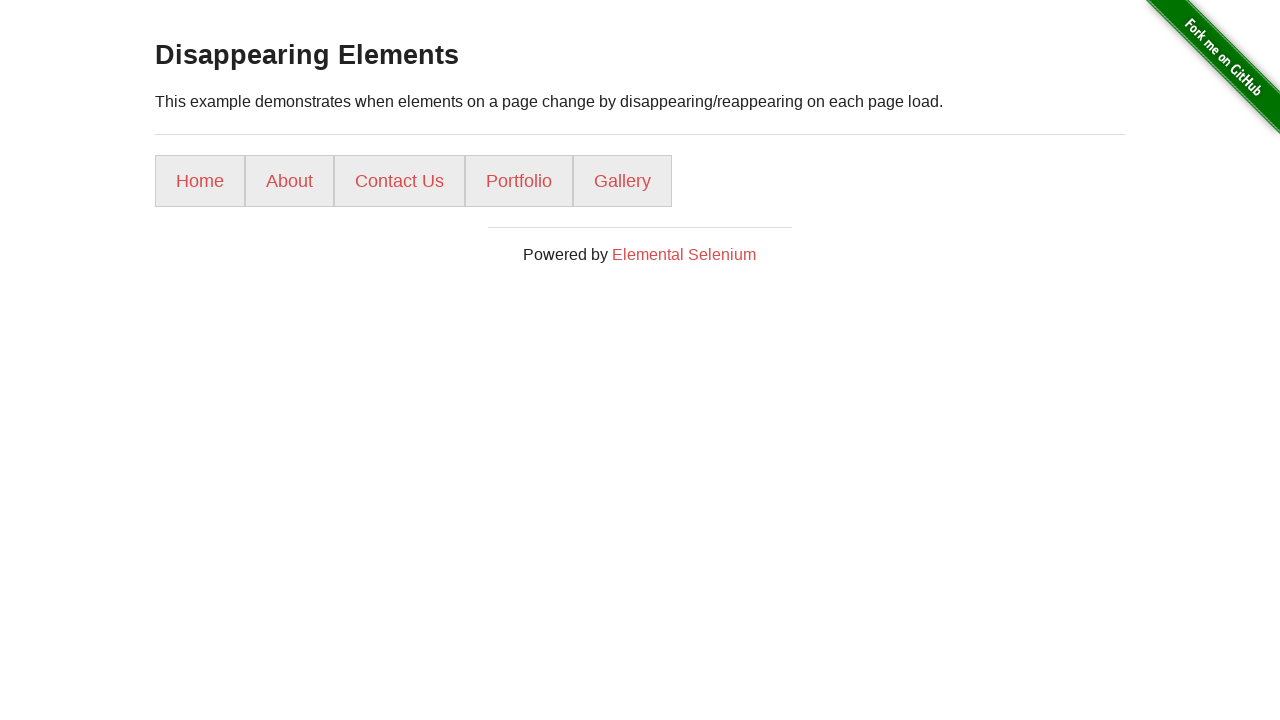

Page reloaded and content selector ready
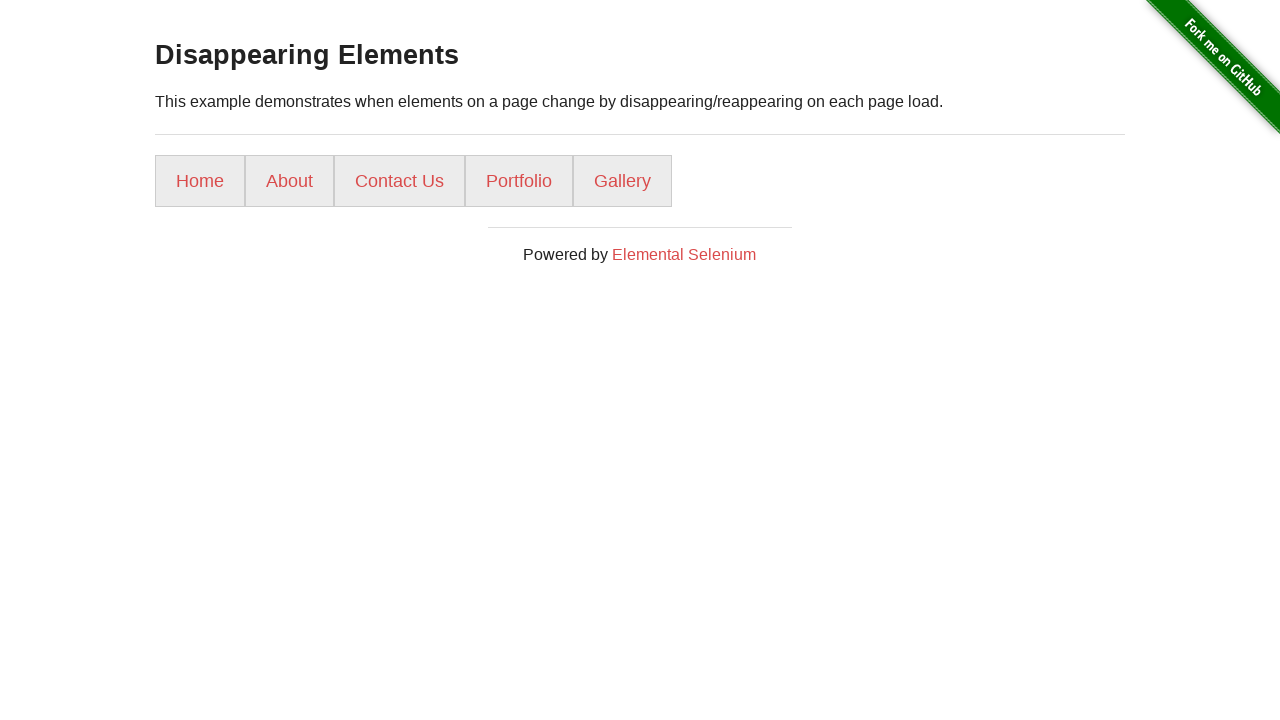

Successfully found all 5 menu options after 4 attempt(s)
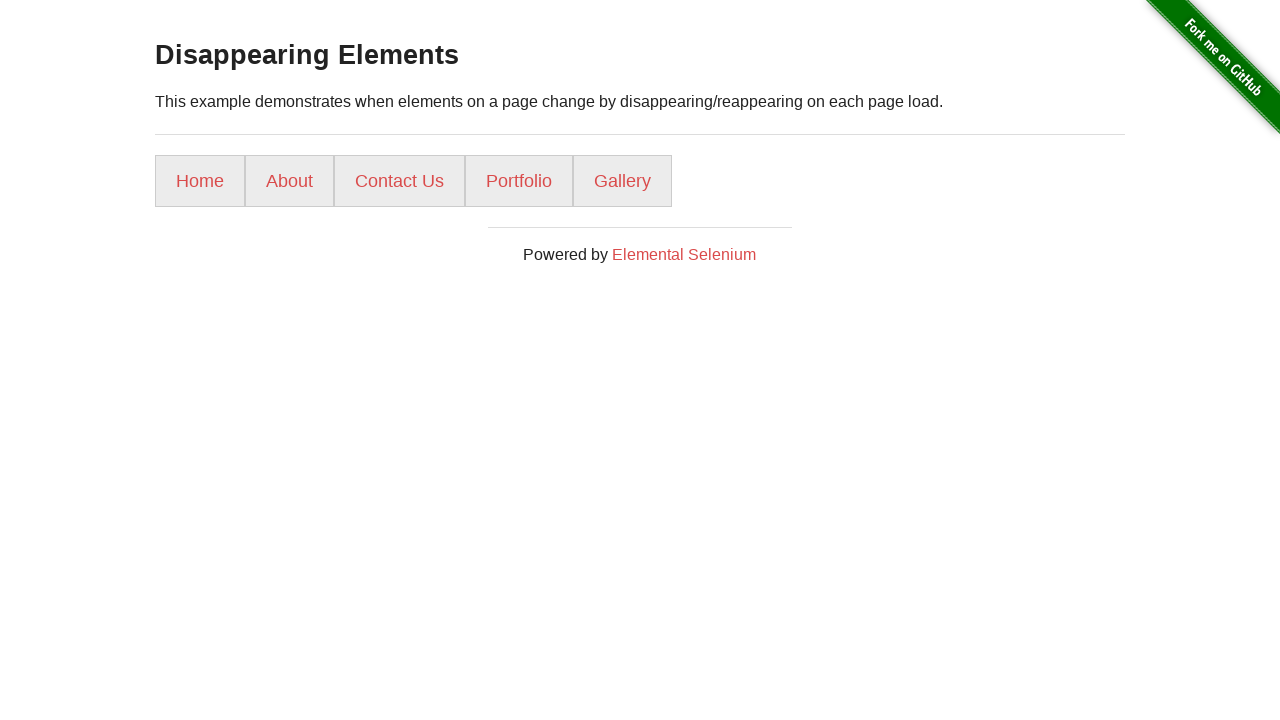

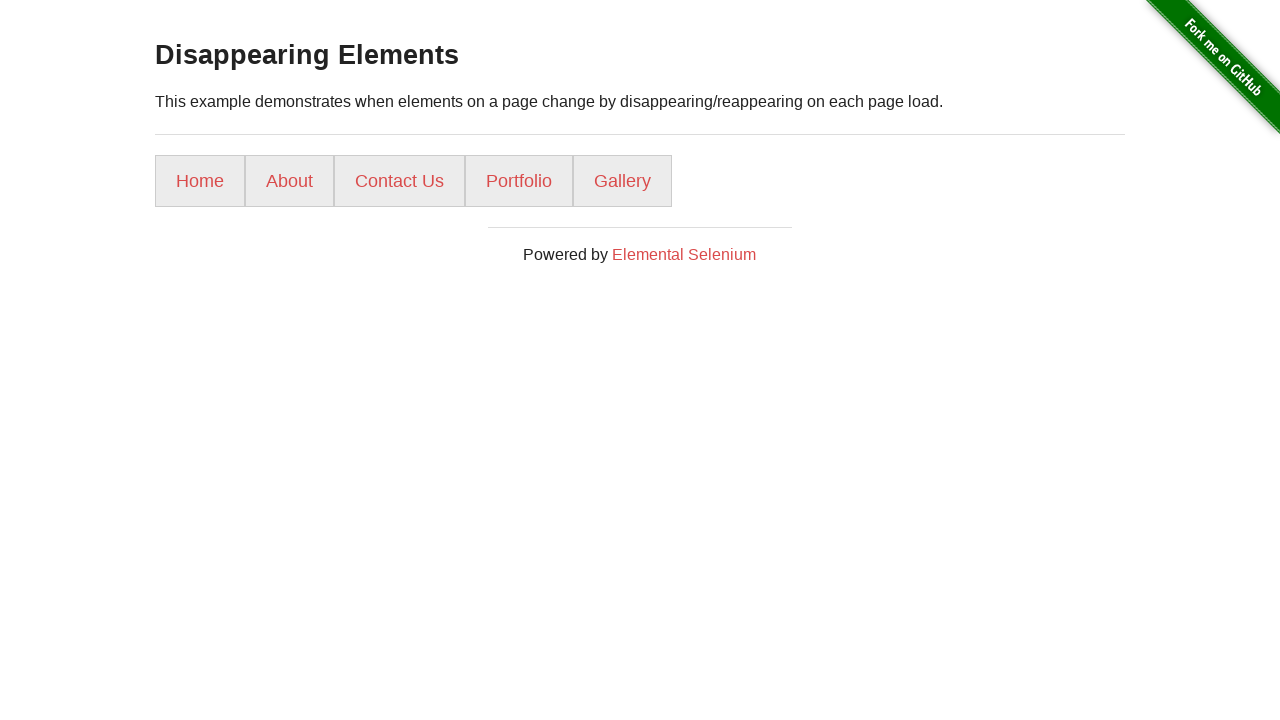